Opens the nopCommerce demo store homepage, maximizes the browser window, and verifies the page loads by checking the title.

Starting URL: https://demo.nopcommerce.com/

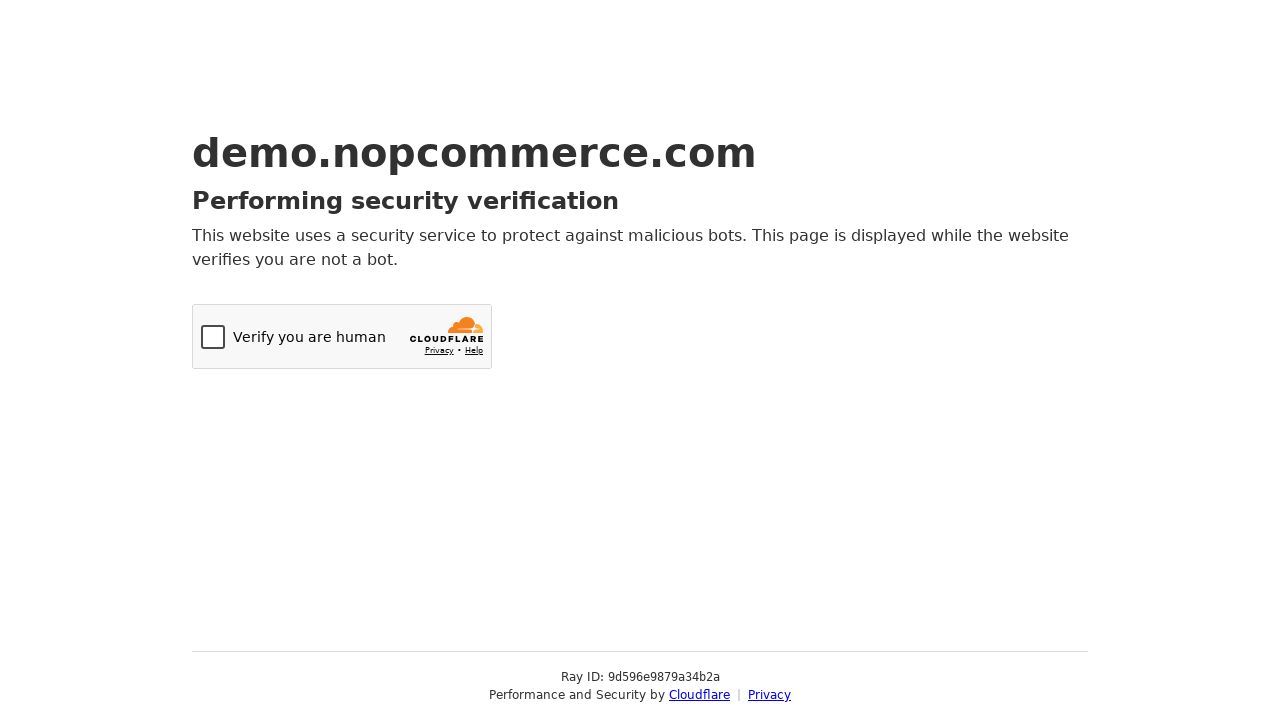

Set viewport size to 1920x1080
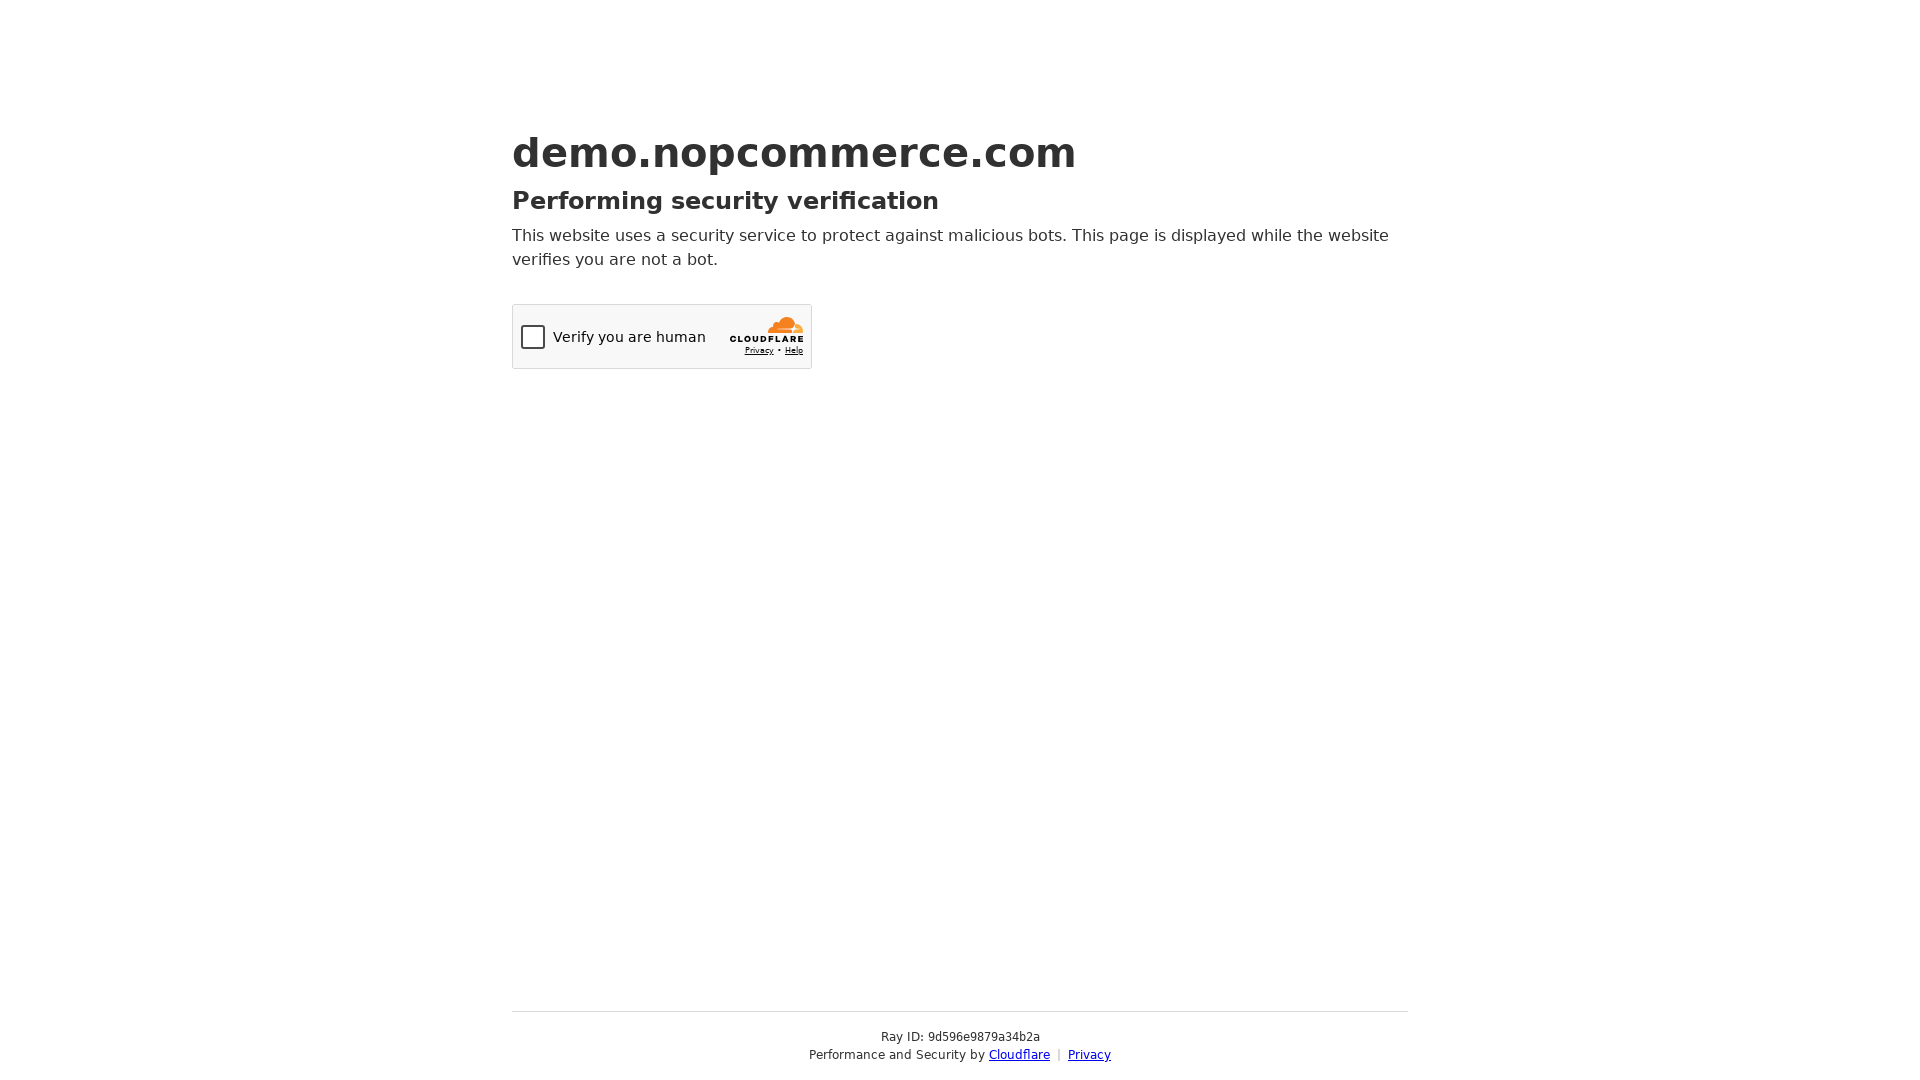

Page loaded - domcontentloaded state reached
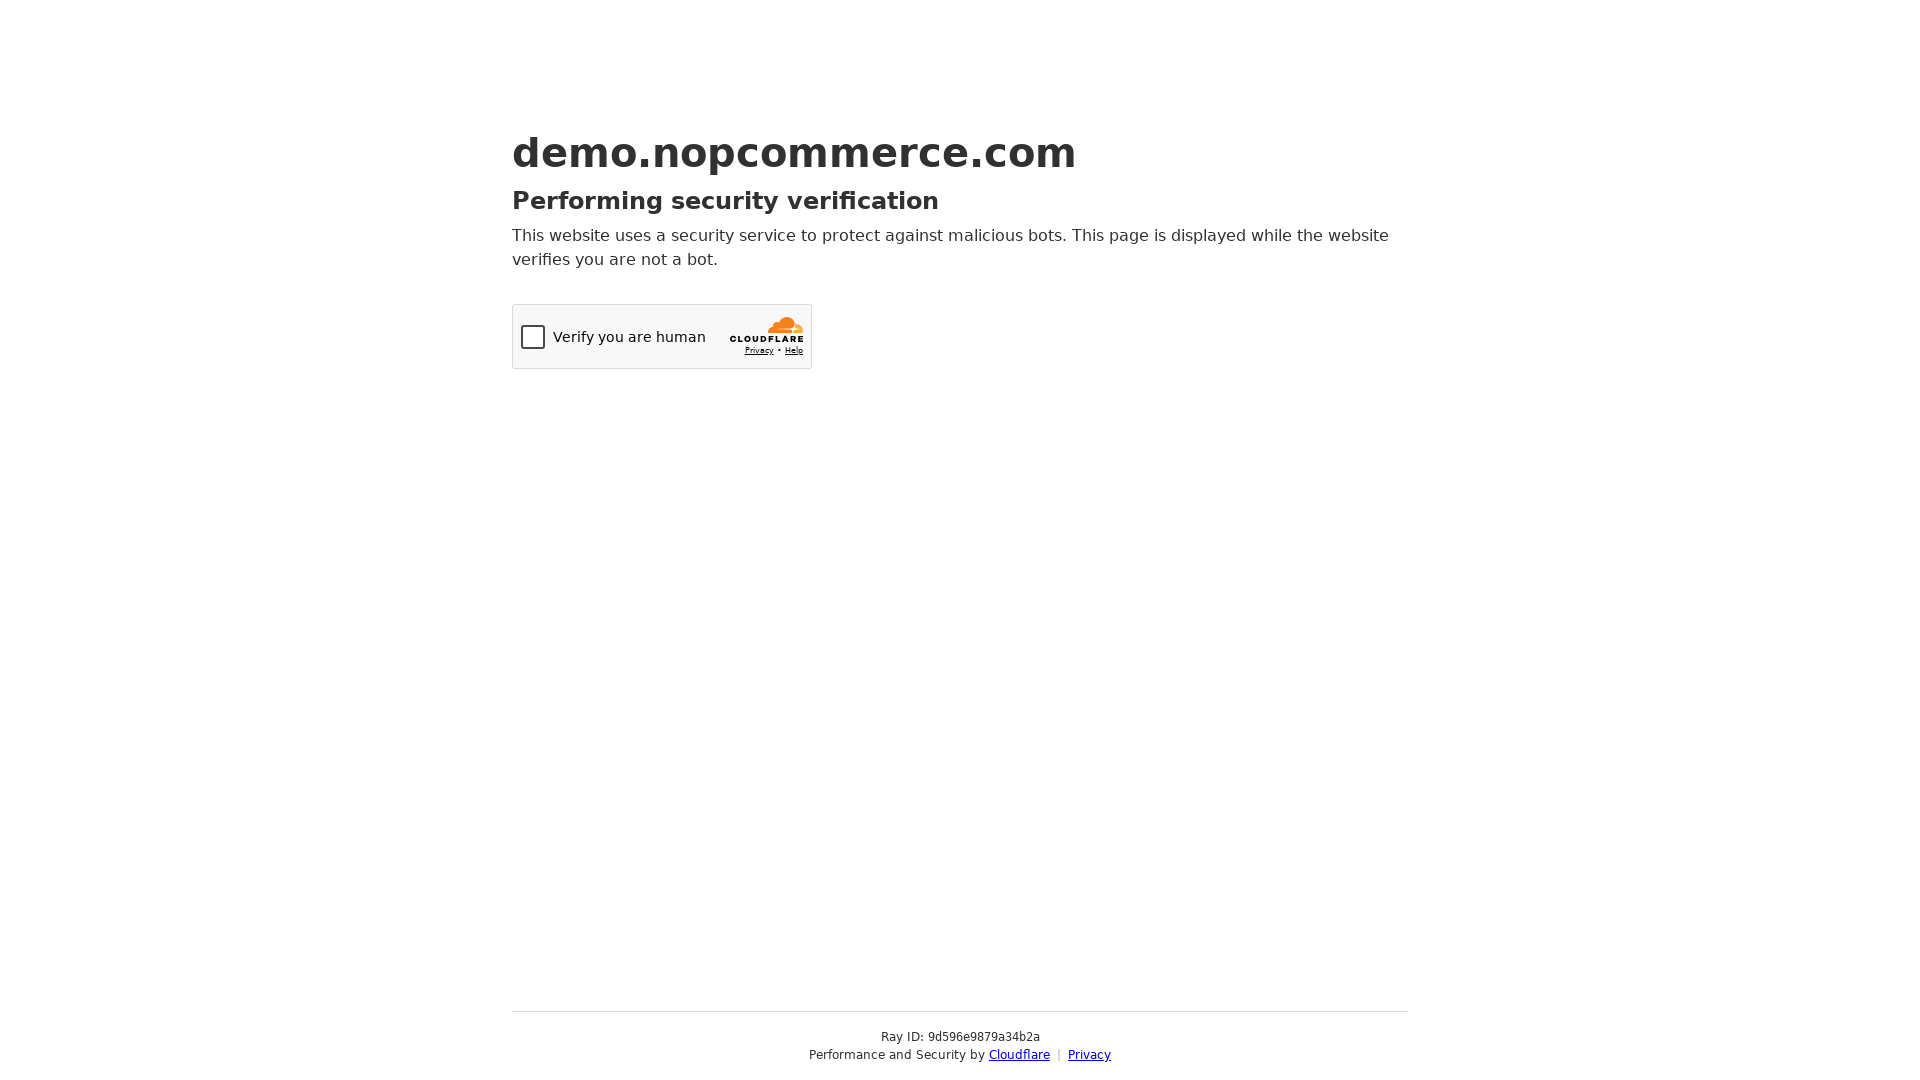

Retrieved page title: Just a moment...
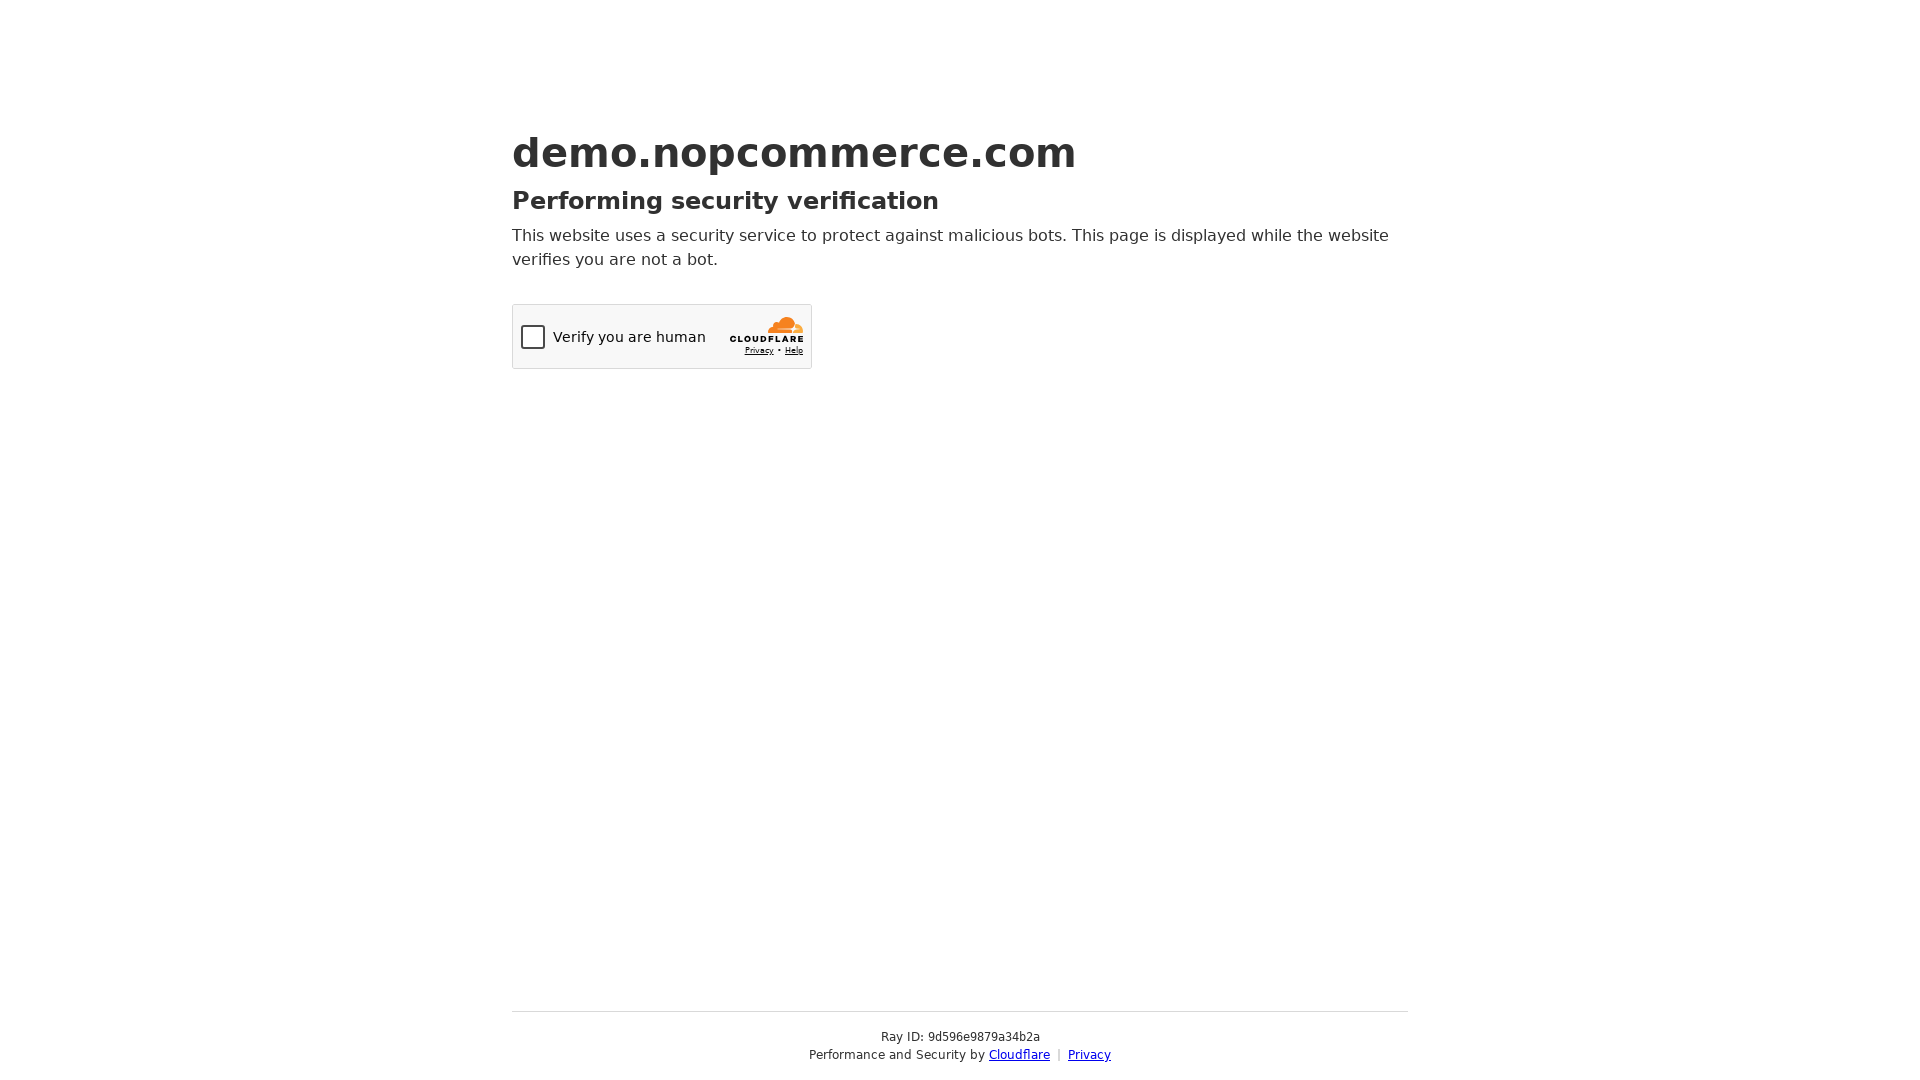

Verified page title is not empty
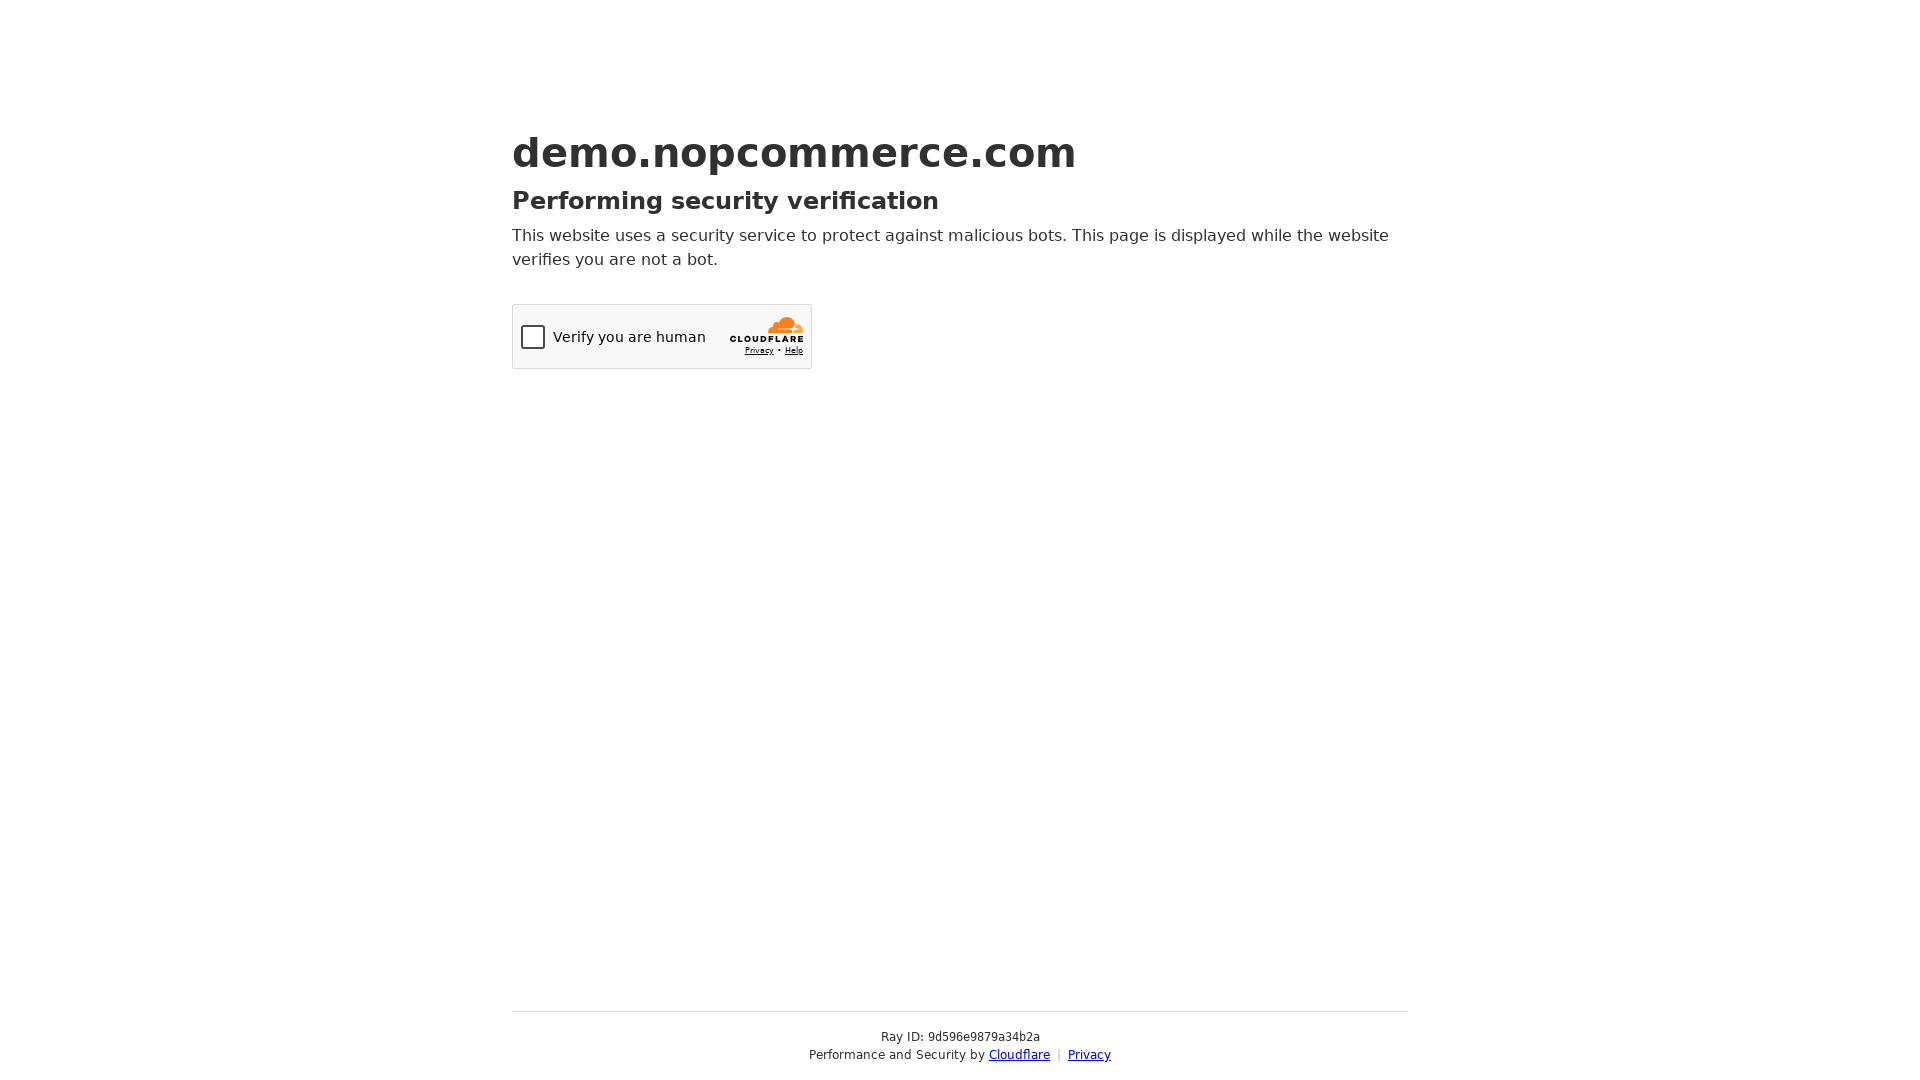

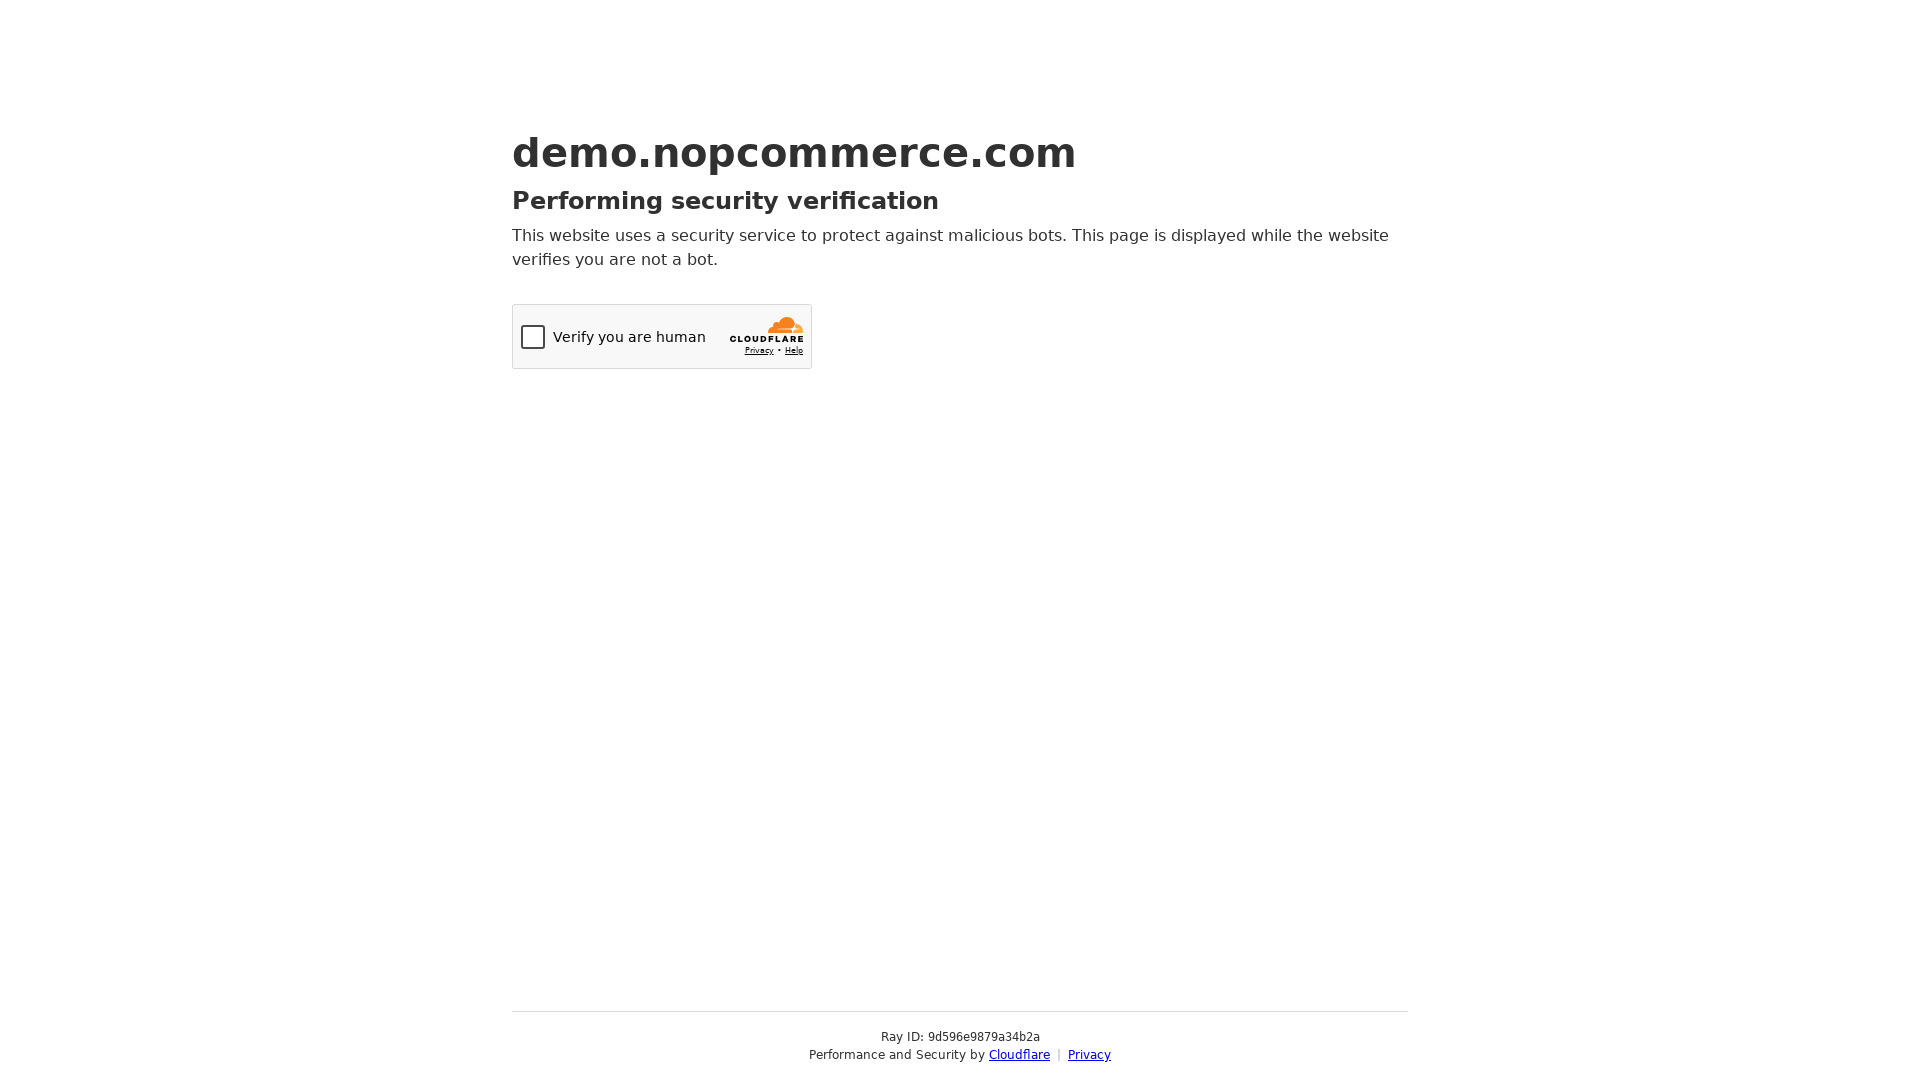